Tests that entered text is trimmed when editing a todo item

Starting URL: https://demo.playwright.dev/todomvc

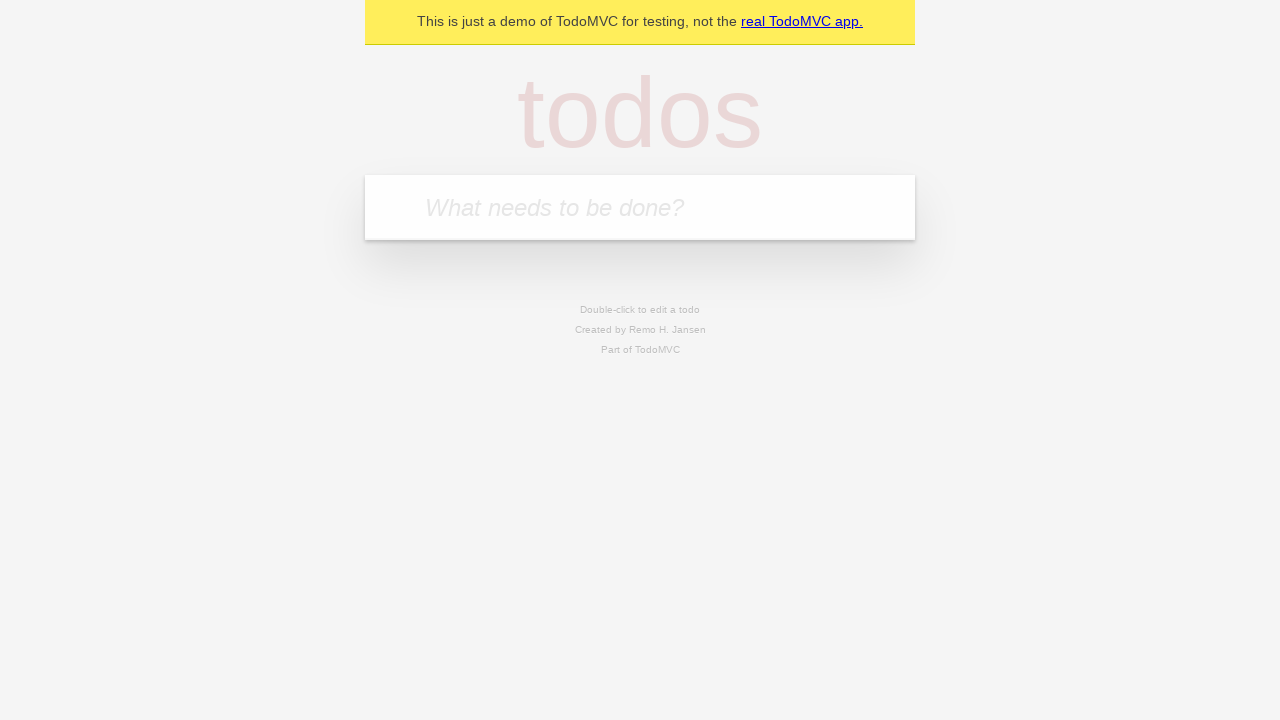

Filled new todo input with 'buy some cheese' on internal:attr=[placeholder="What needs to be done?"i]
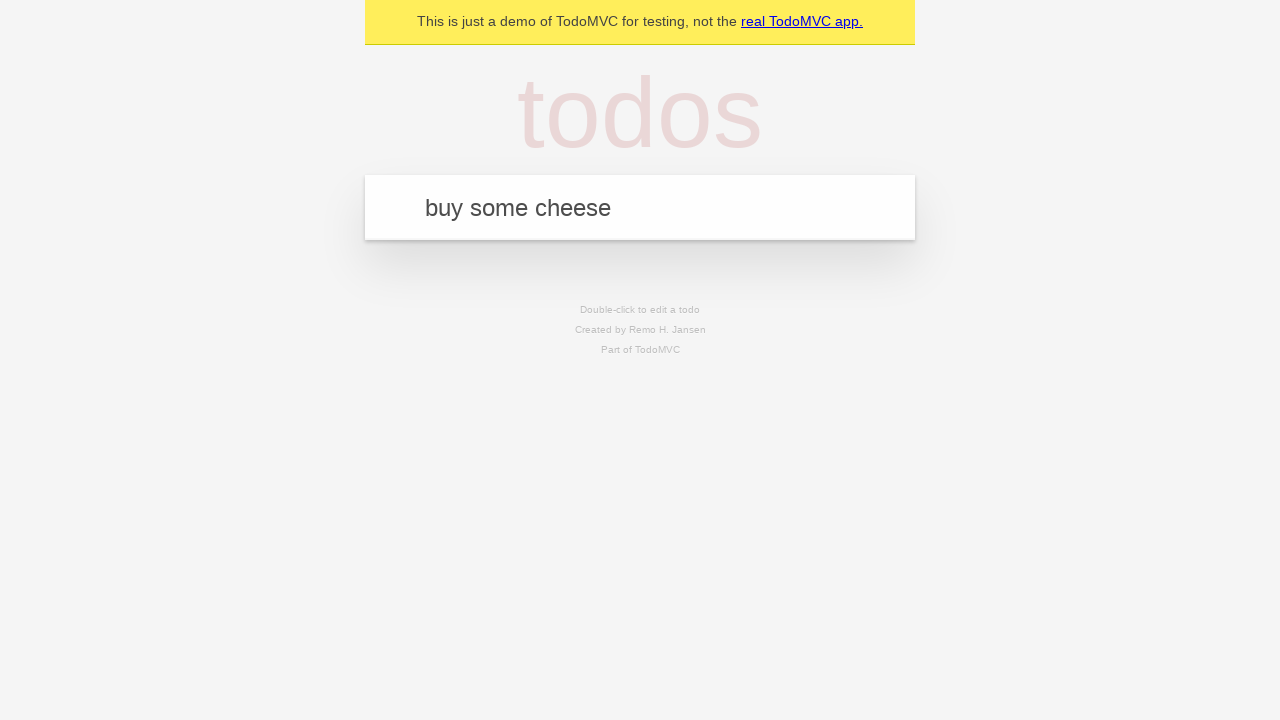

Pressed Enter to create todo 'buy some cheese' on internal:attr=[placeholder="What needs to be done?"i]
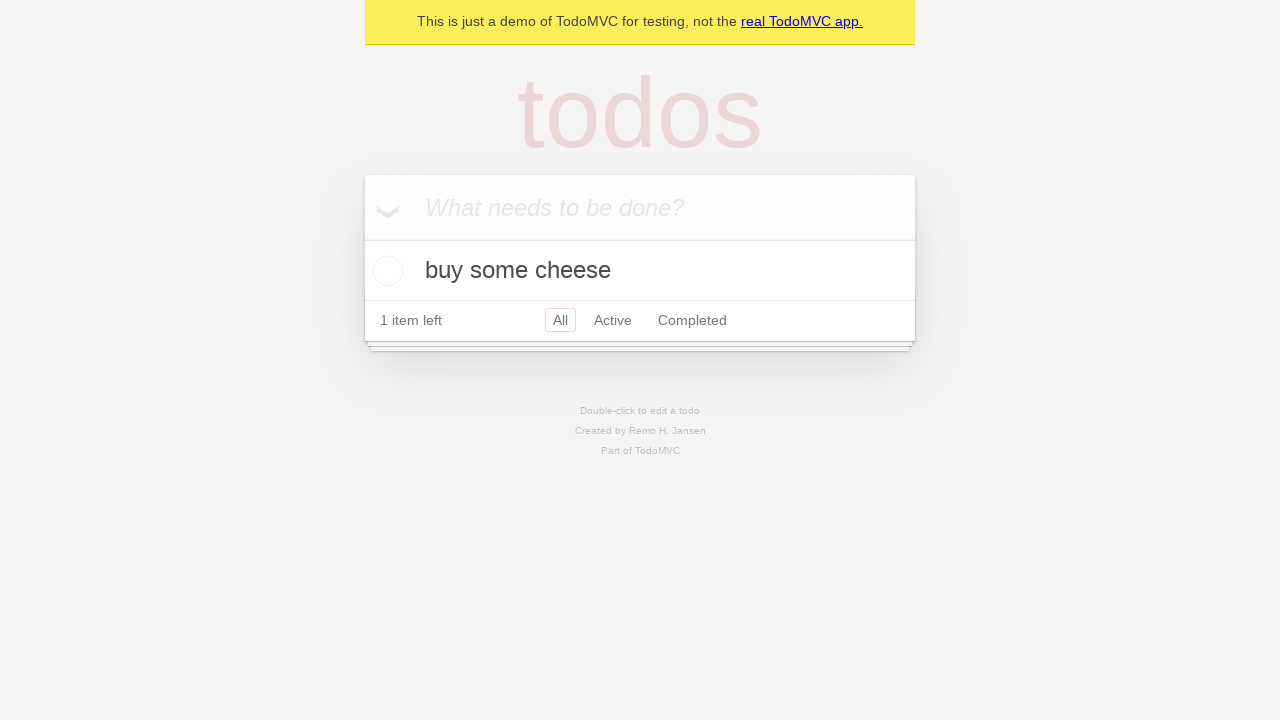

Filled new todo input with 'feed the cat' on internal:attr=[placeholder="What needs to be done?"i]
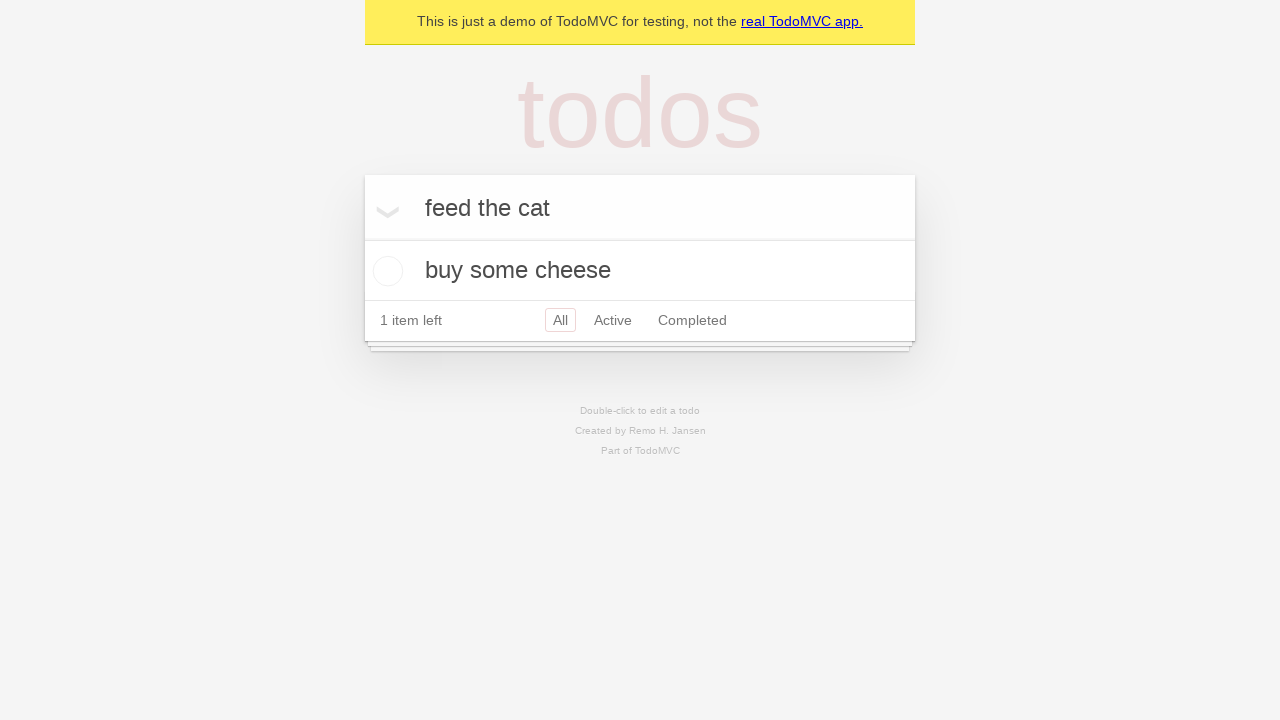

Pressed Enter to create todo 'feed the cat' on internal:attr=[placeholder="What needs to be done?"i]
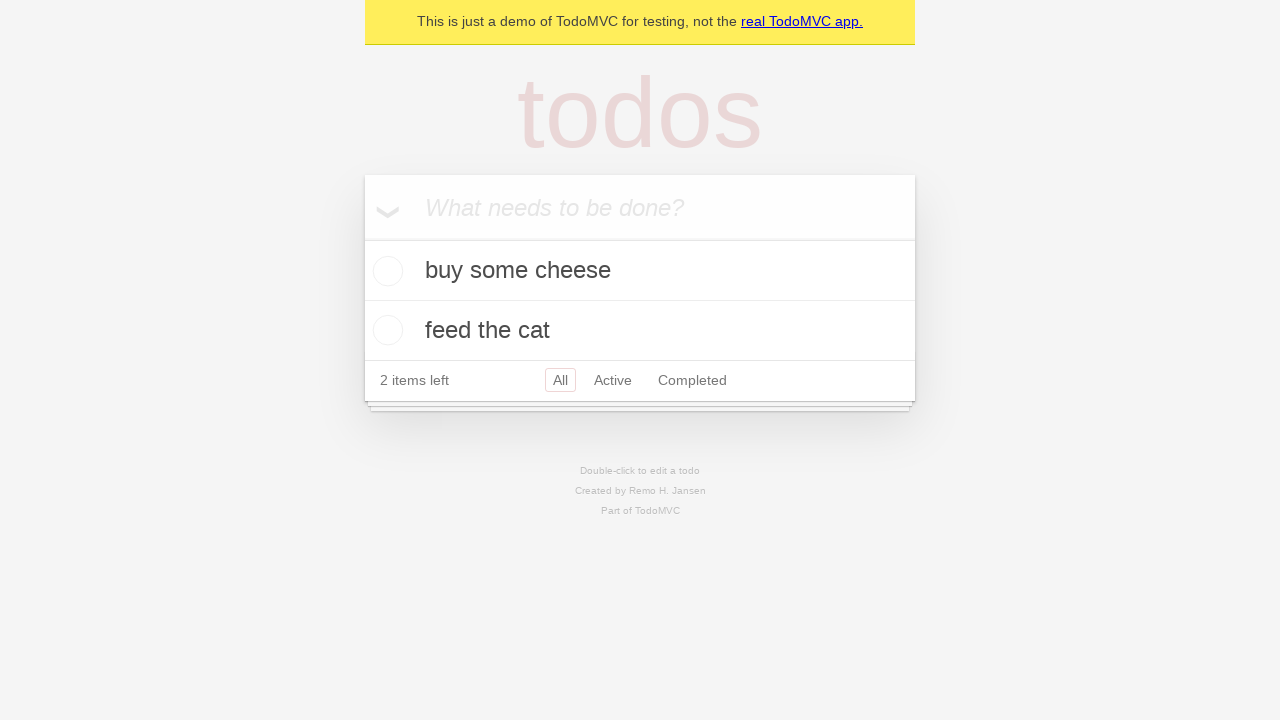

Filled new todo input with 'book a doctors appointment' on internal:attr=[placeholder="What needs to be done?"i]
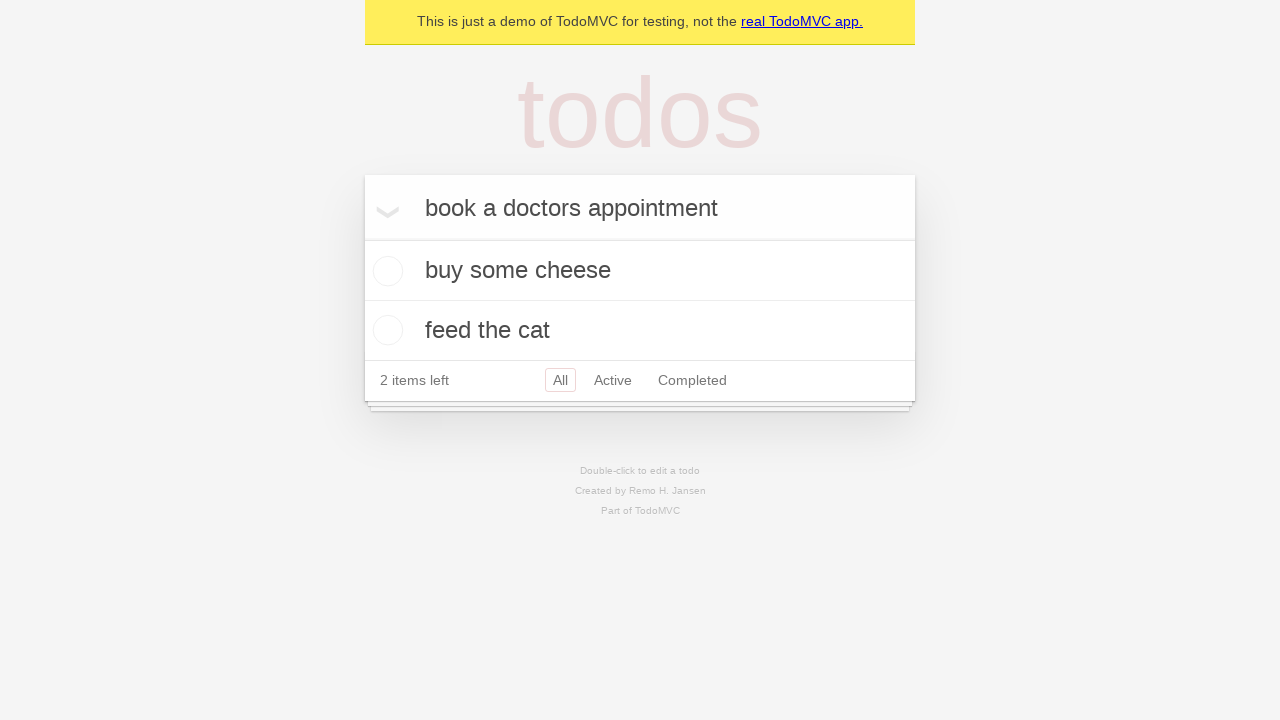

Pressed Enter to create todo 'book a doctors appointment' on internal:attr=[placeholder="What needs to be done?"i]
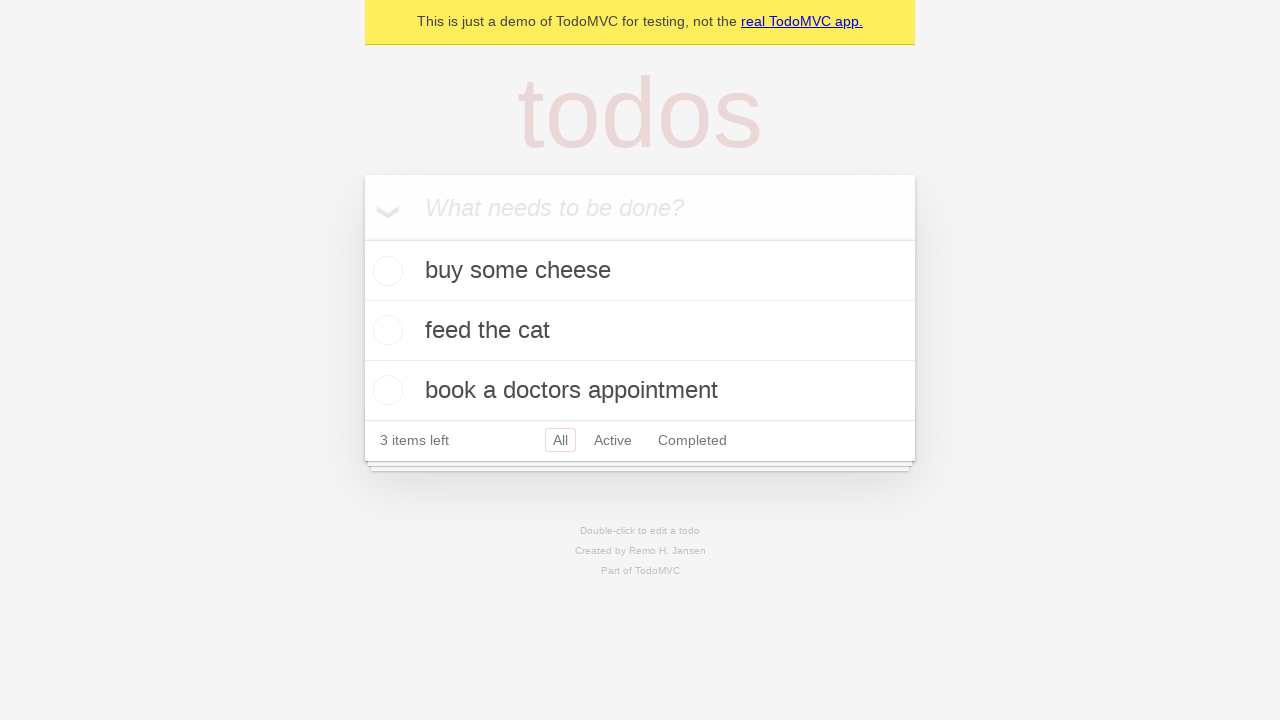

Waited for all 3 todo items to be created
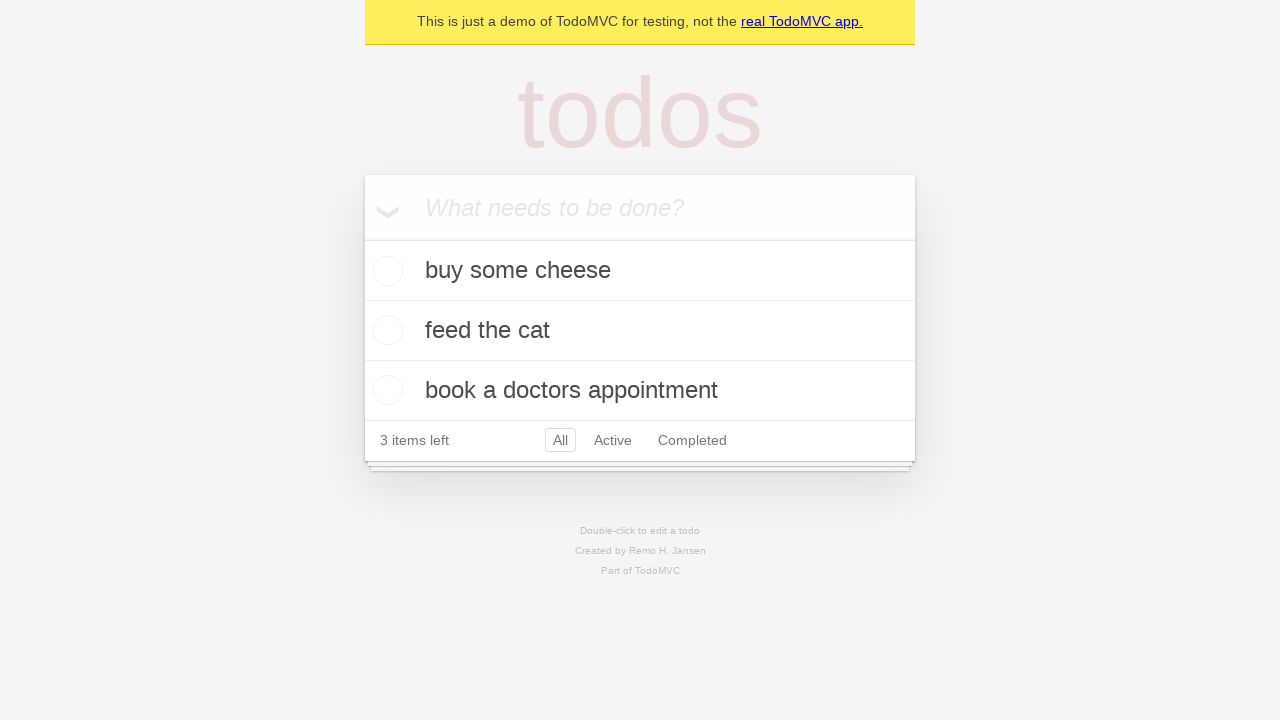

Double-clicked second todo item to enter edit mode at (640, 331) on internal:testid=[data-testid="todo-item"s] >> nth=1
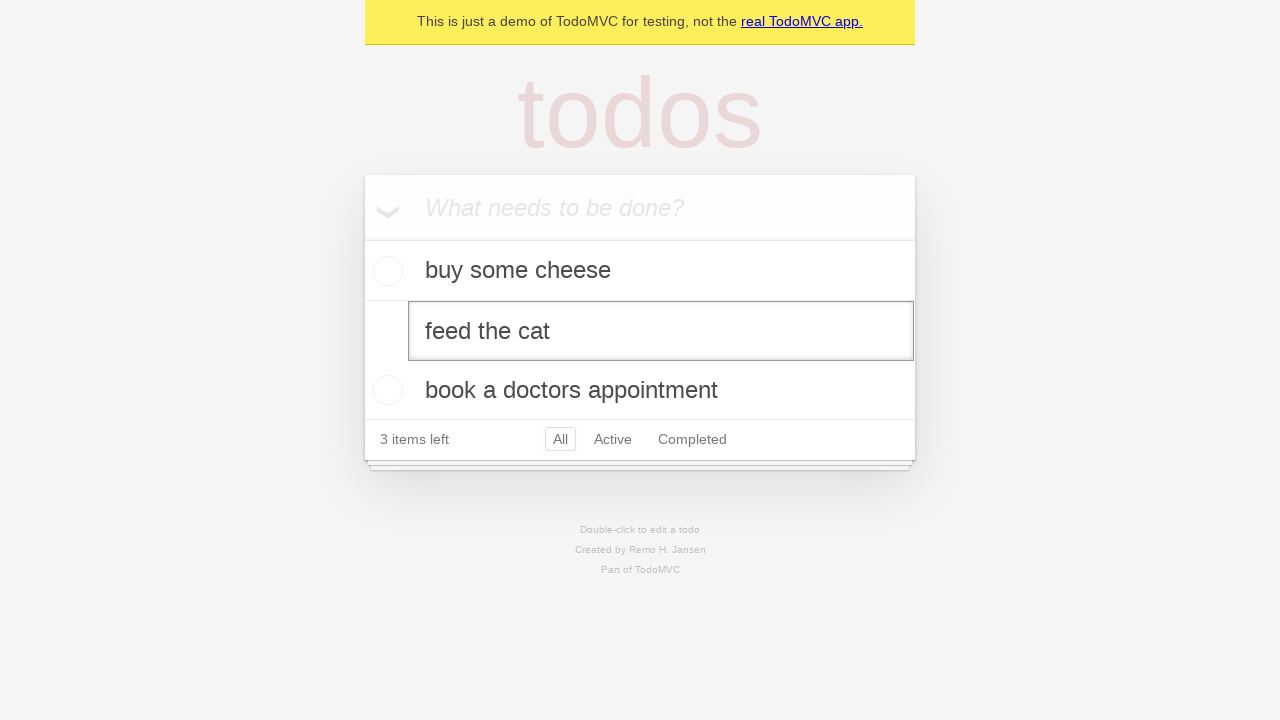

Filled edit box with text containing leading and trailing whitespace on internal:testid=[data-testid="todo-item"s] >> nth=1 >> internal:role=textbox[nam
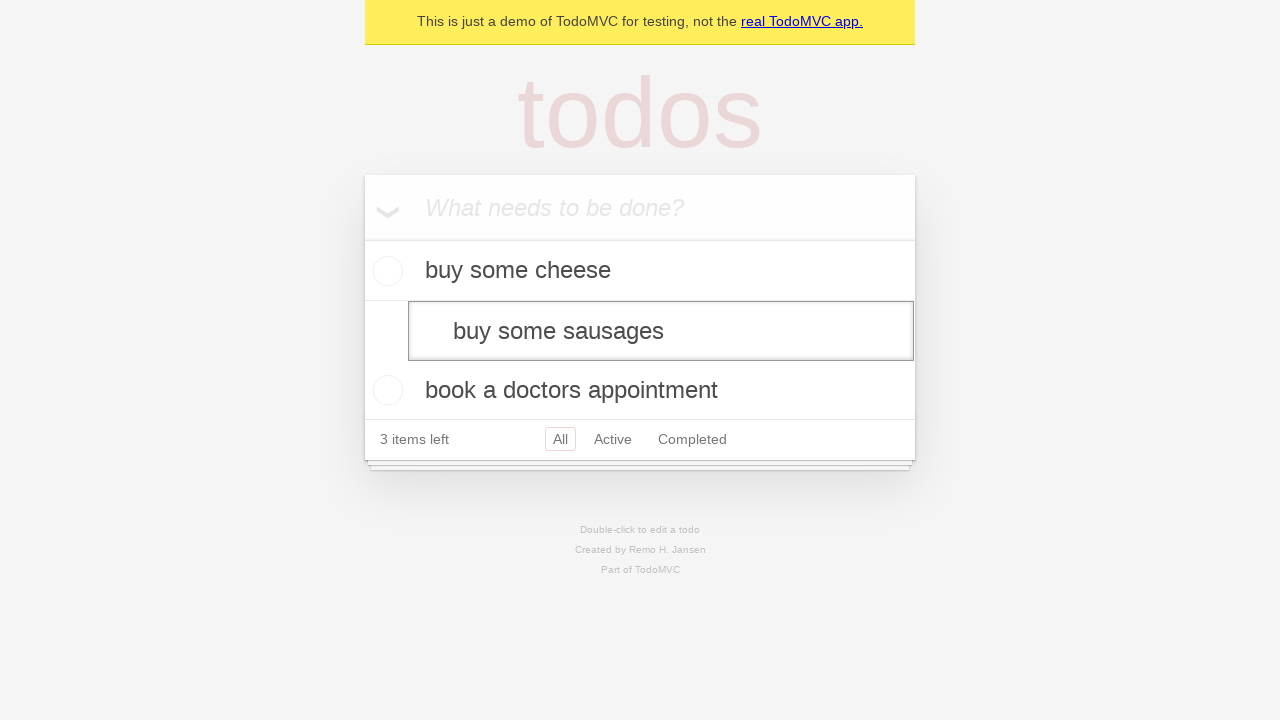

Pressed Enter to confirm edit and verify text is trimmed on internal:testid=[data-testid="todo-item"s] >> nth=1 >> internal:role=textbox[nam
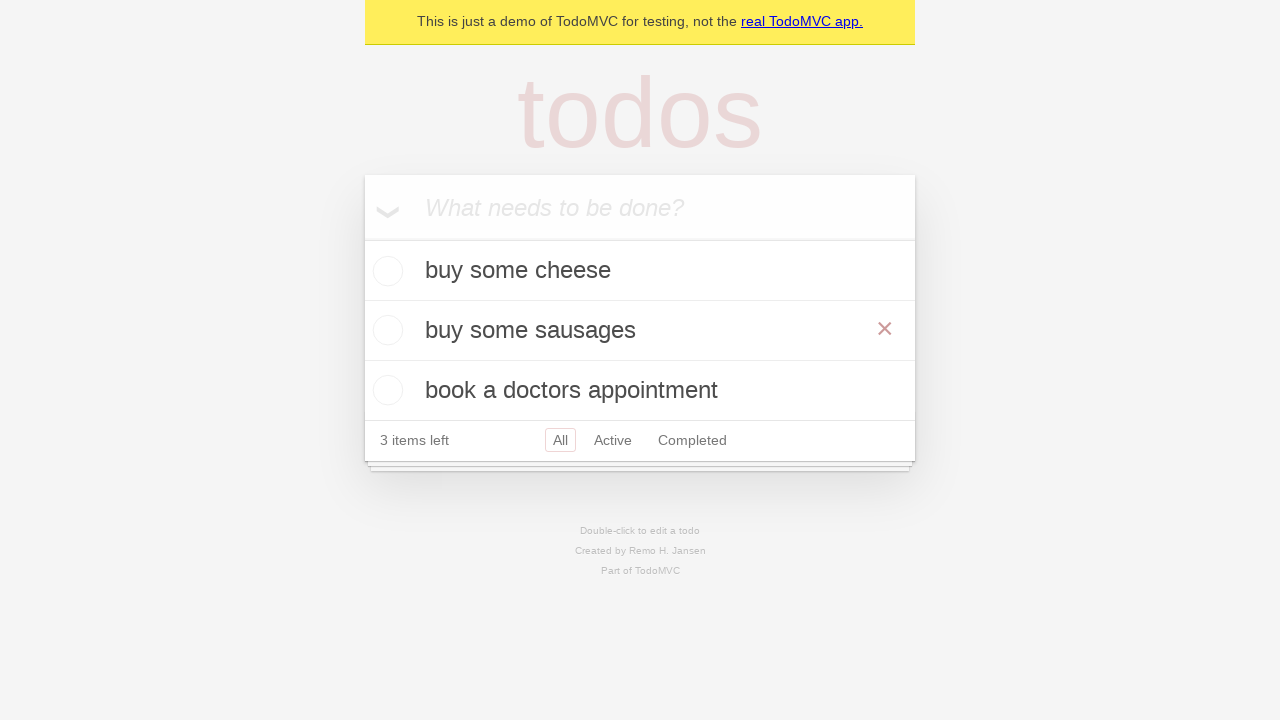

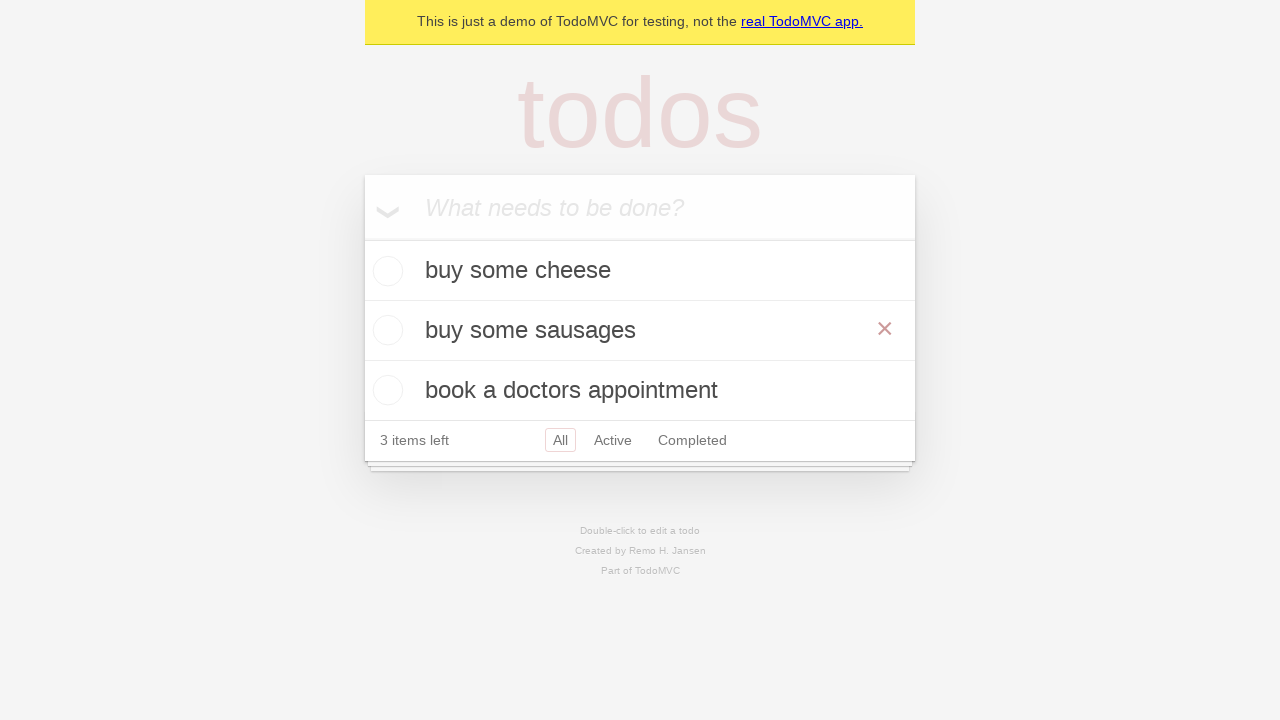